Tests tooltip functionality by hovering over an element and verifying the tooltip attribute is present

Starting URL: https://www.tutorialspoint.com/selenium/practice/tool-tips.php

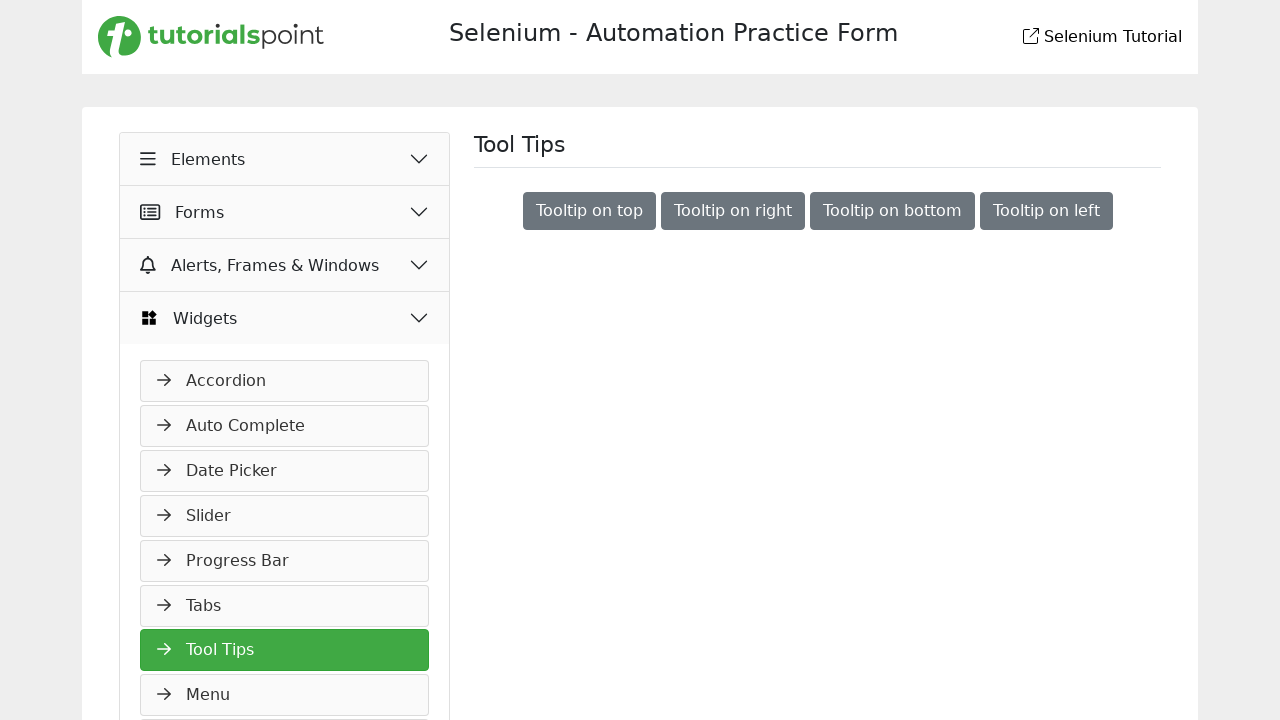

Navigated to tooltip practice page
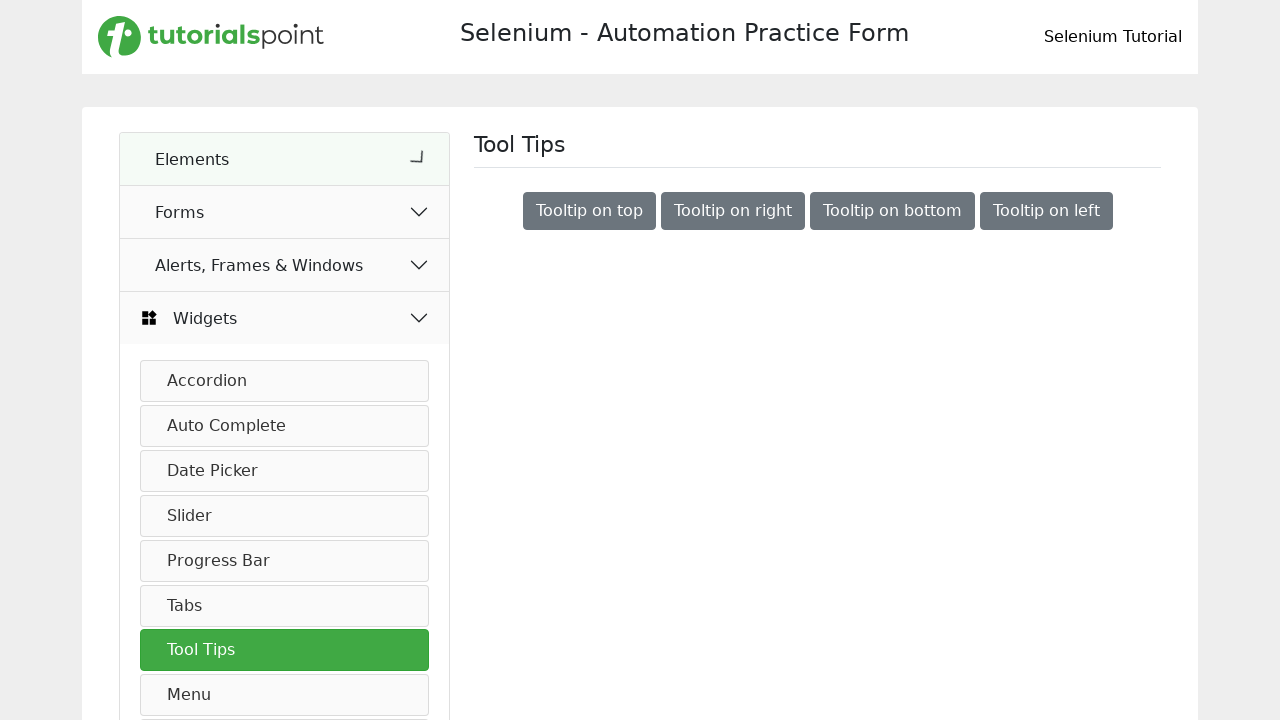

Hovered over 'on top' element to trigger tooltip at (589, 211) on xpath=//*[contains(text(),'on top')]
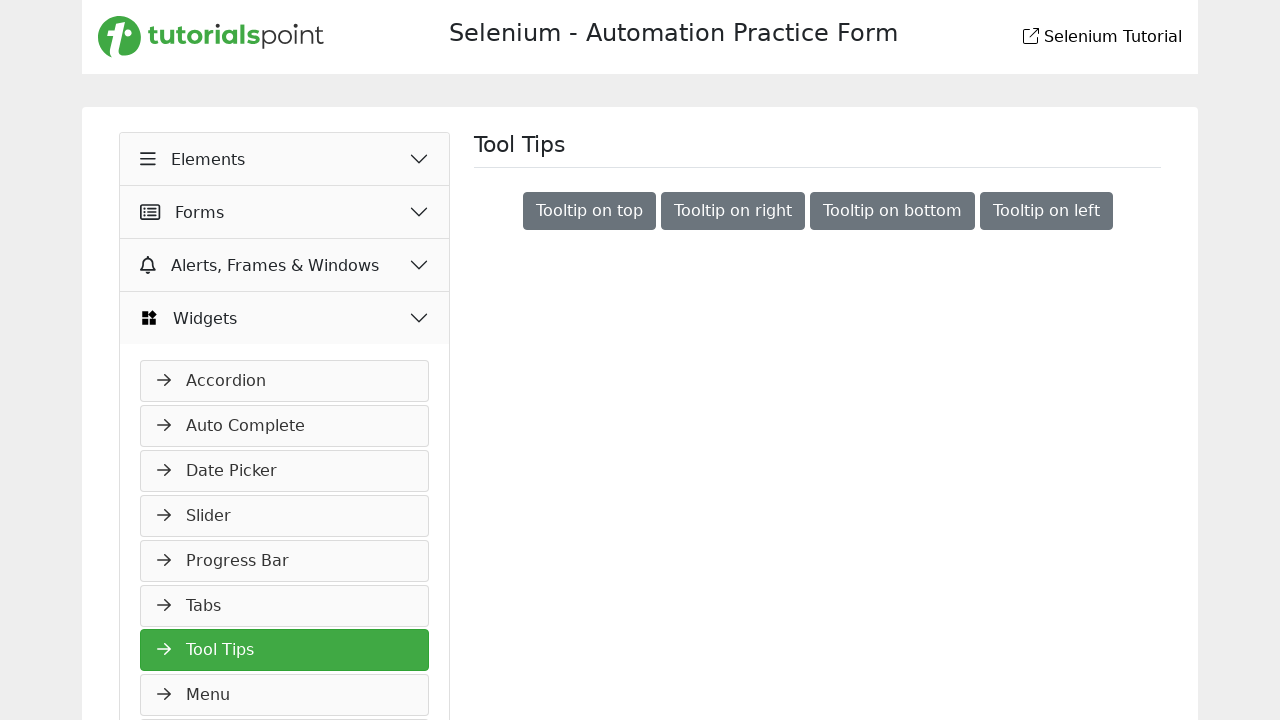

Waited 500ms for tooltip to appear
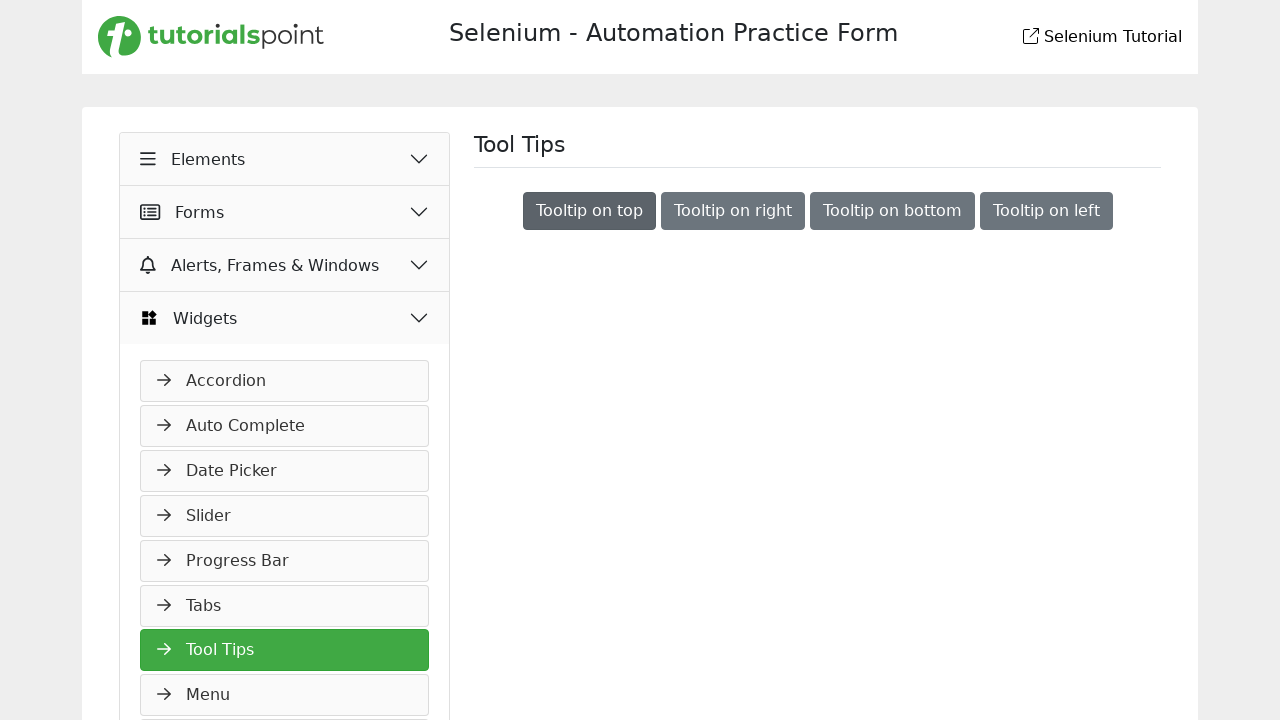

Located tooltip element
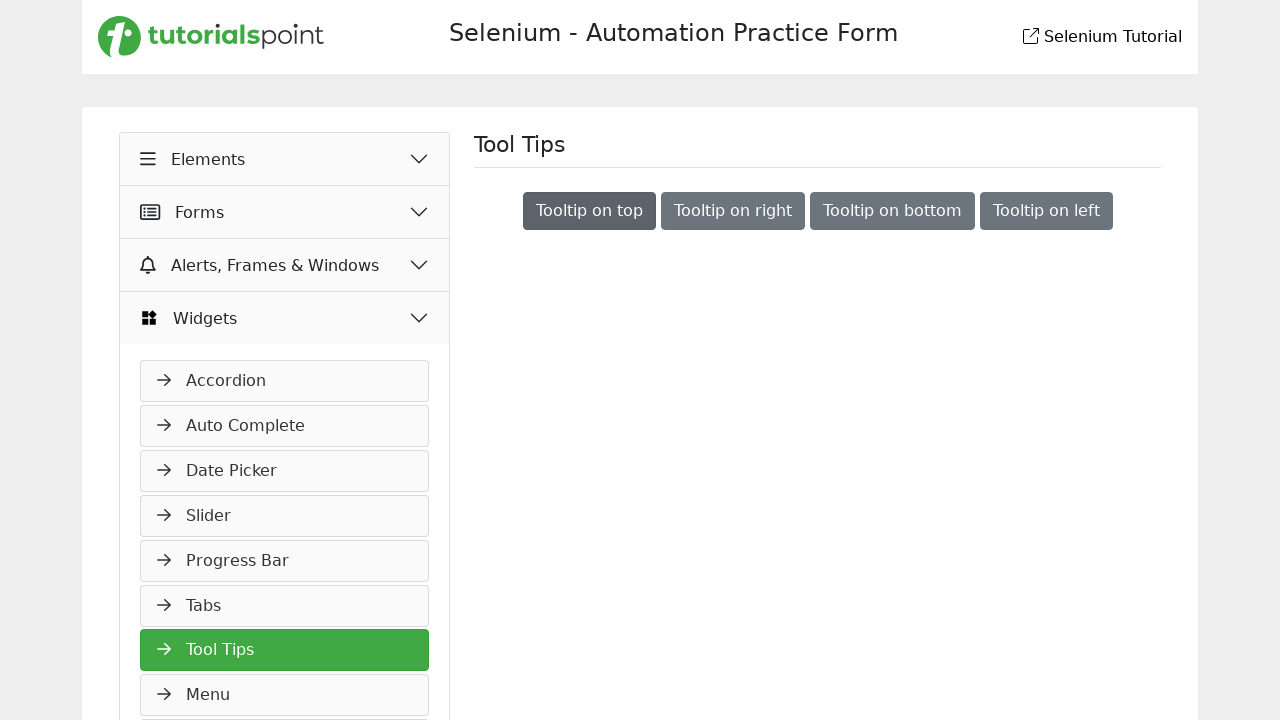

Retrieved tooltip text: Tooltip on top
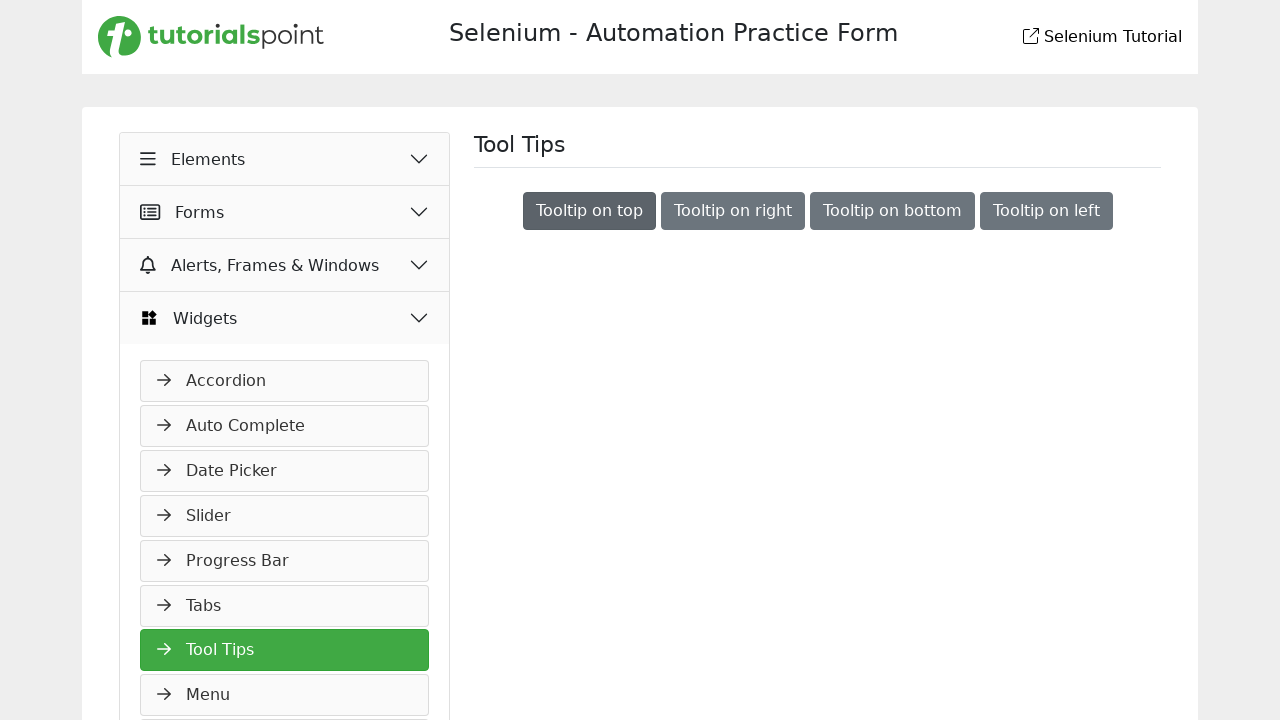

Printed tooltip text to console
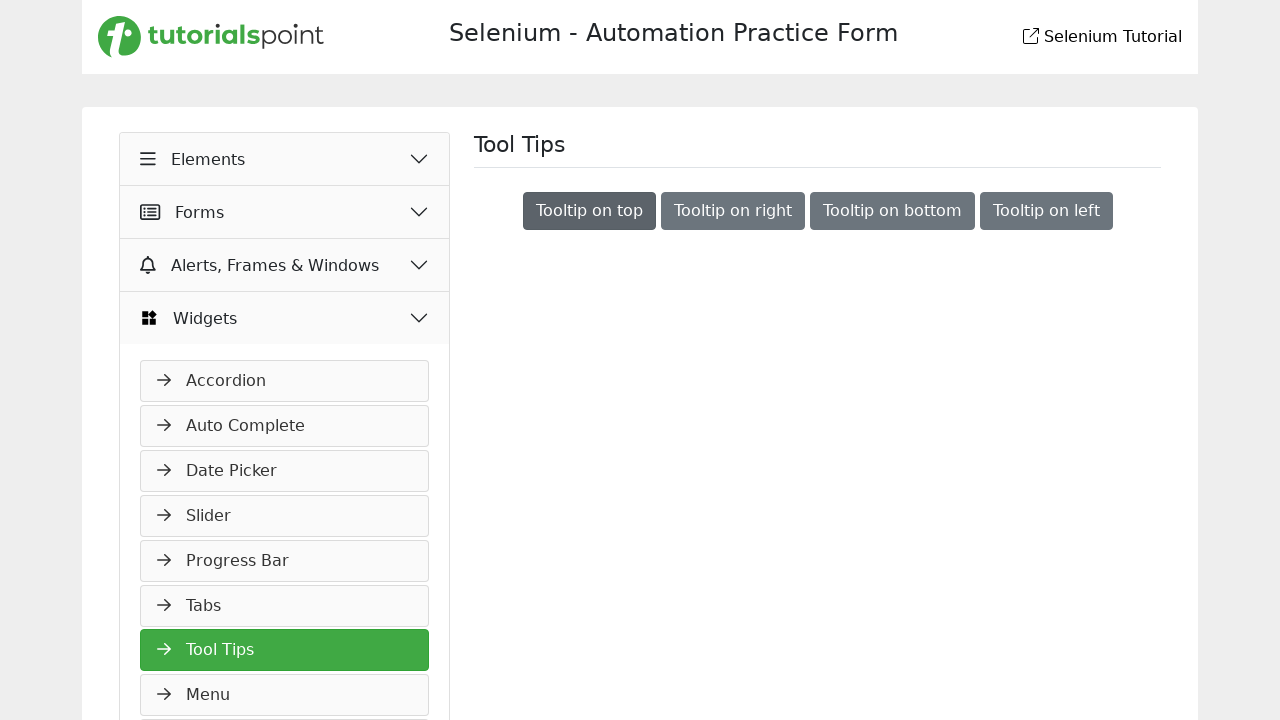

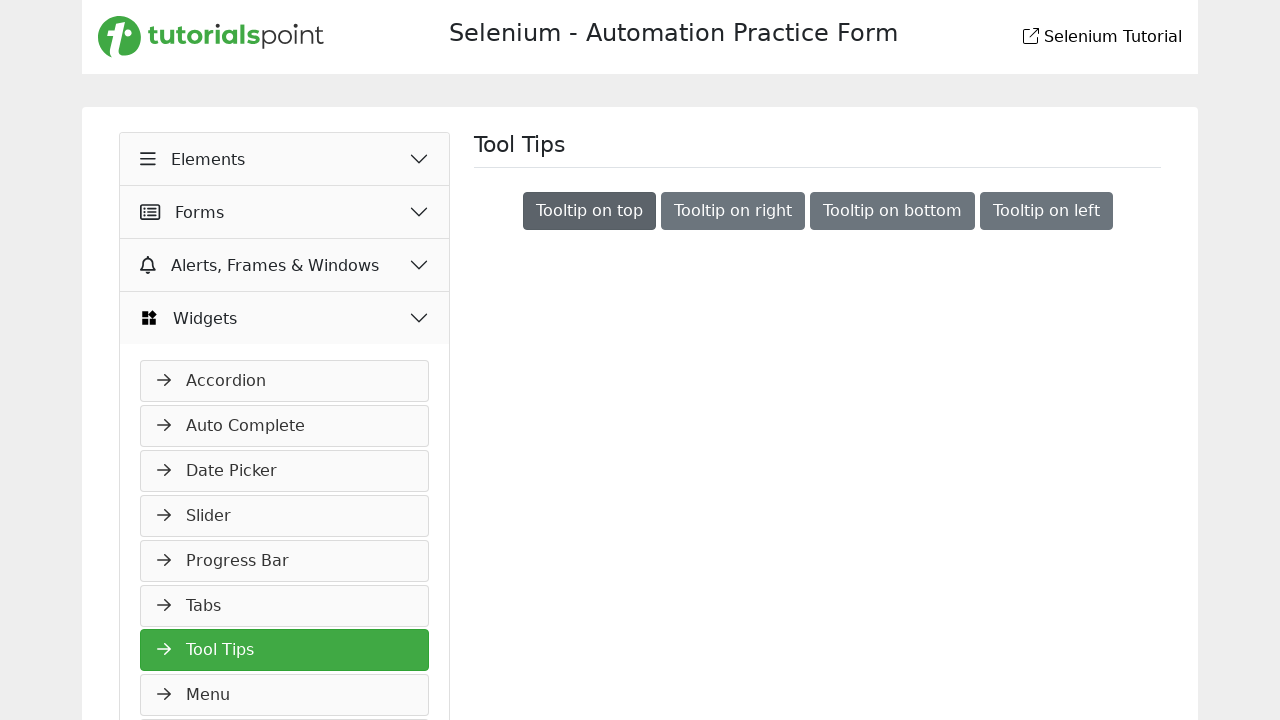